Tests input field functionality by entering a number, clearing the field, and entering a different number to verify basic input operations work correctly.

Starting URL: http://the-internet.herokuapp.com/inputs

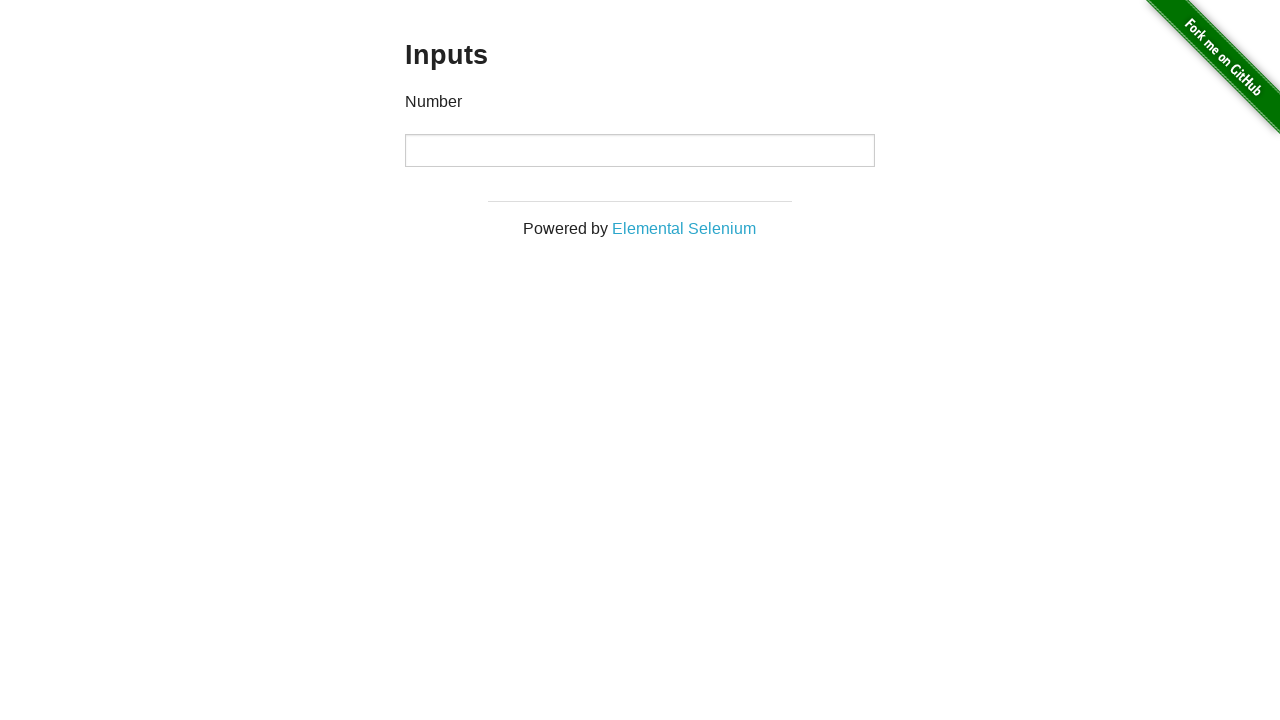

Entered '1000' into the input field on input
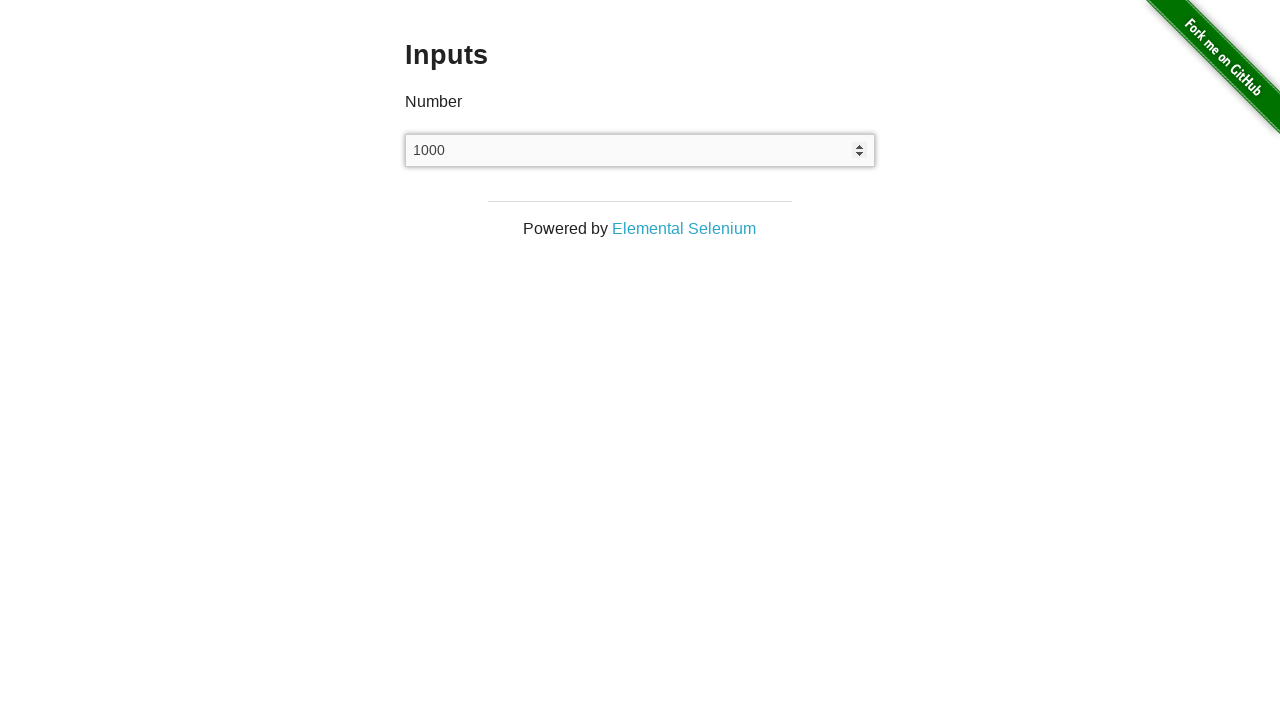

Waited 500ms for the value to be set
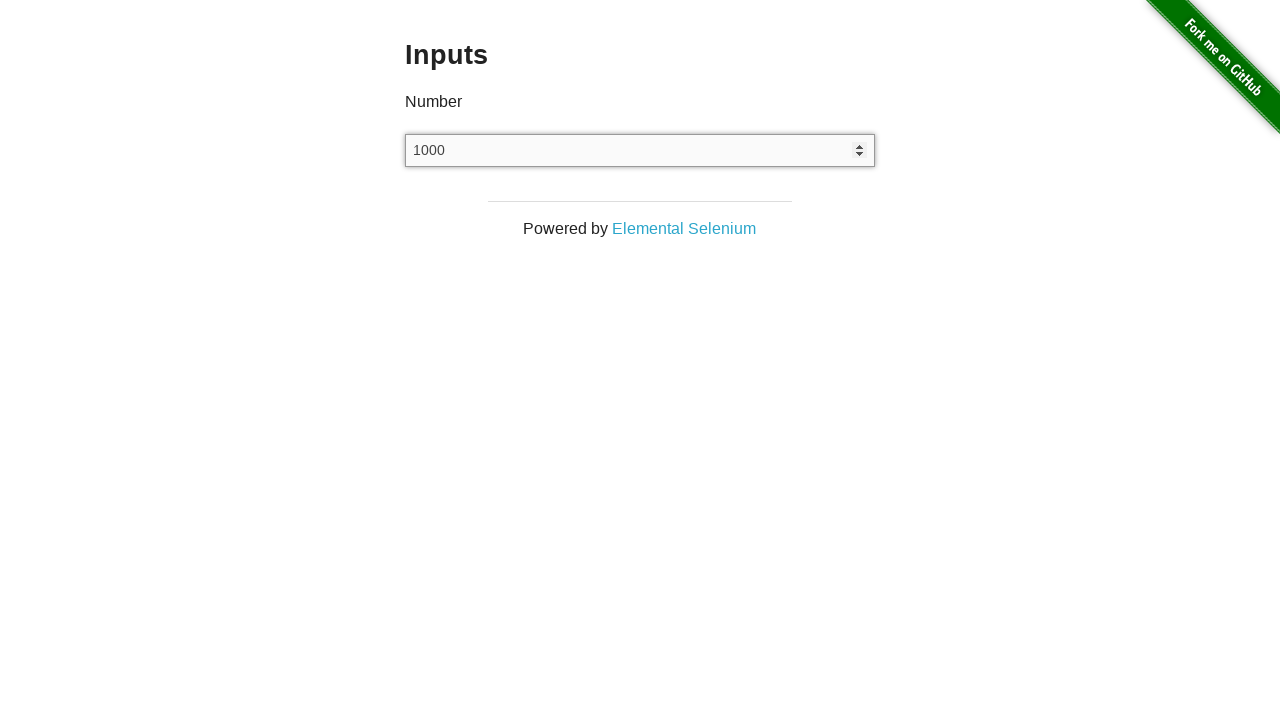

Cleared the input field on input
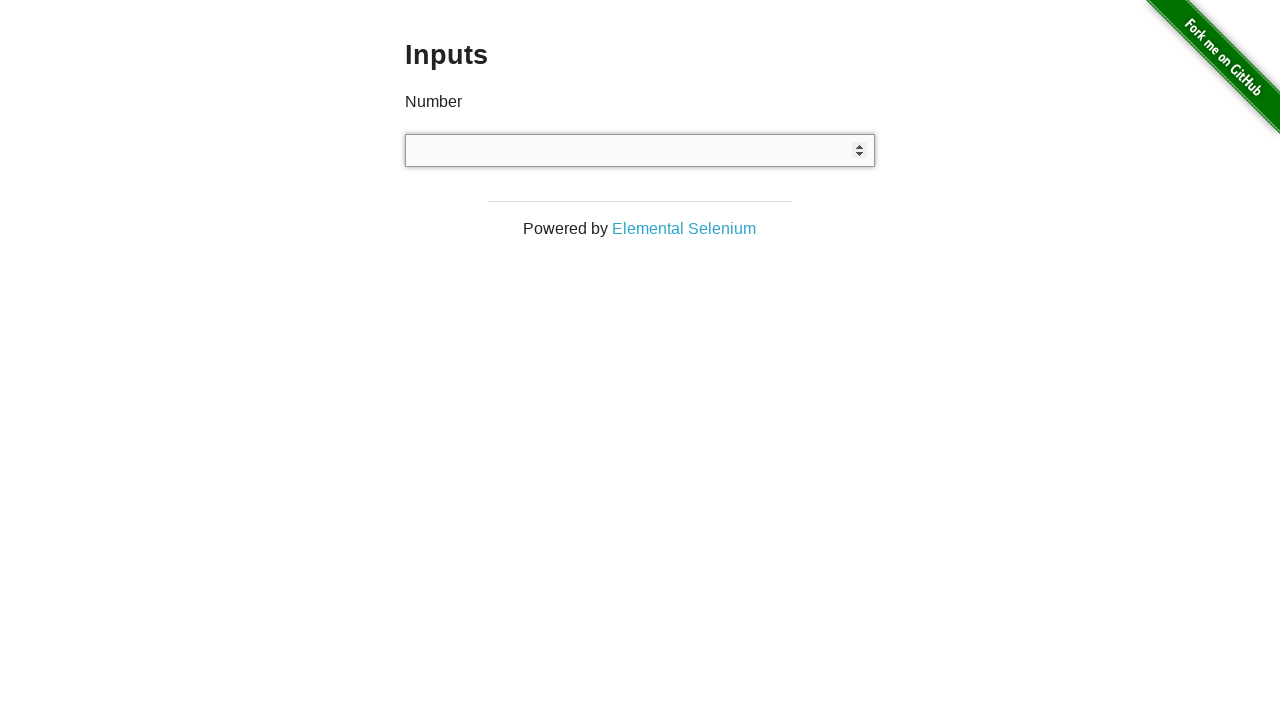

Waited 500ms after clearing the input field
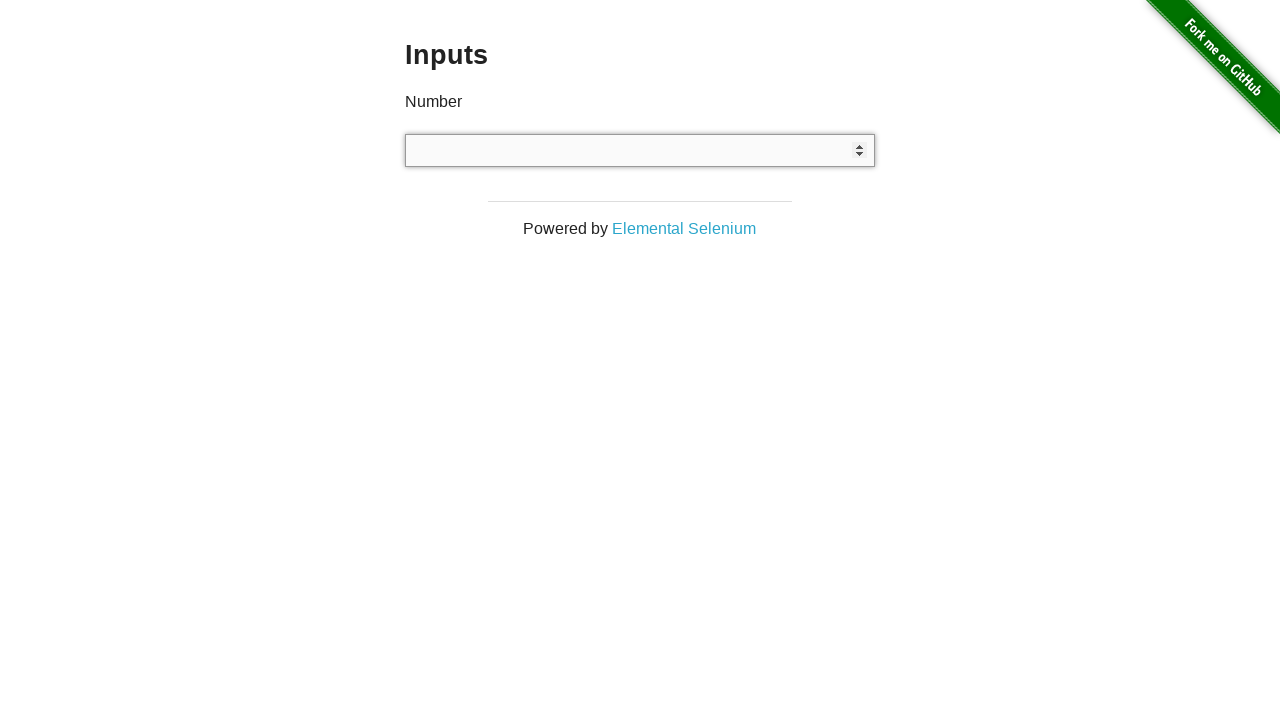

Entered '999' into the input field on input
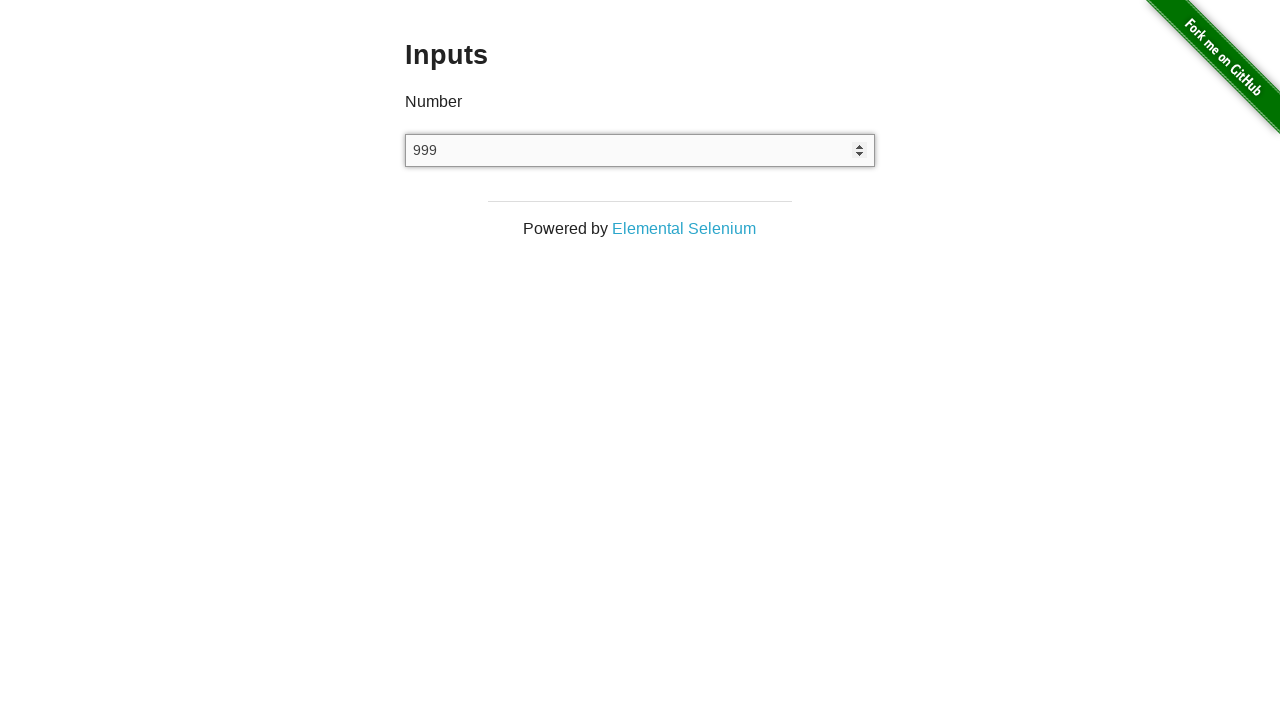

Verified input field is present in the DOM
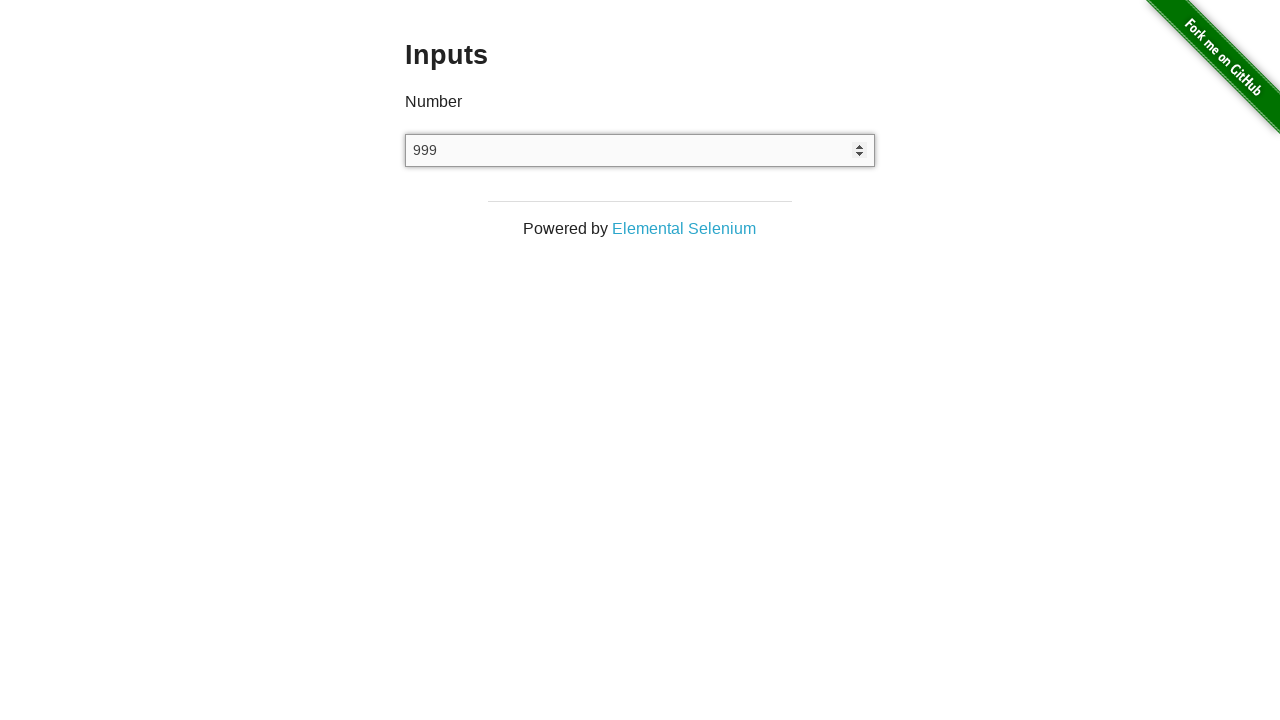

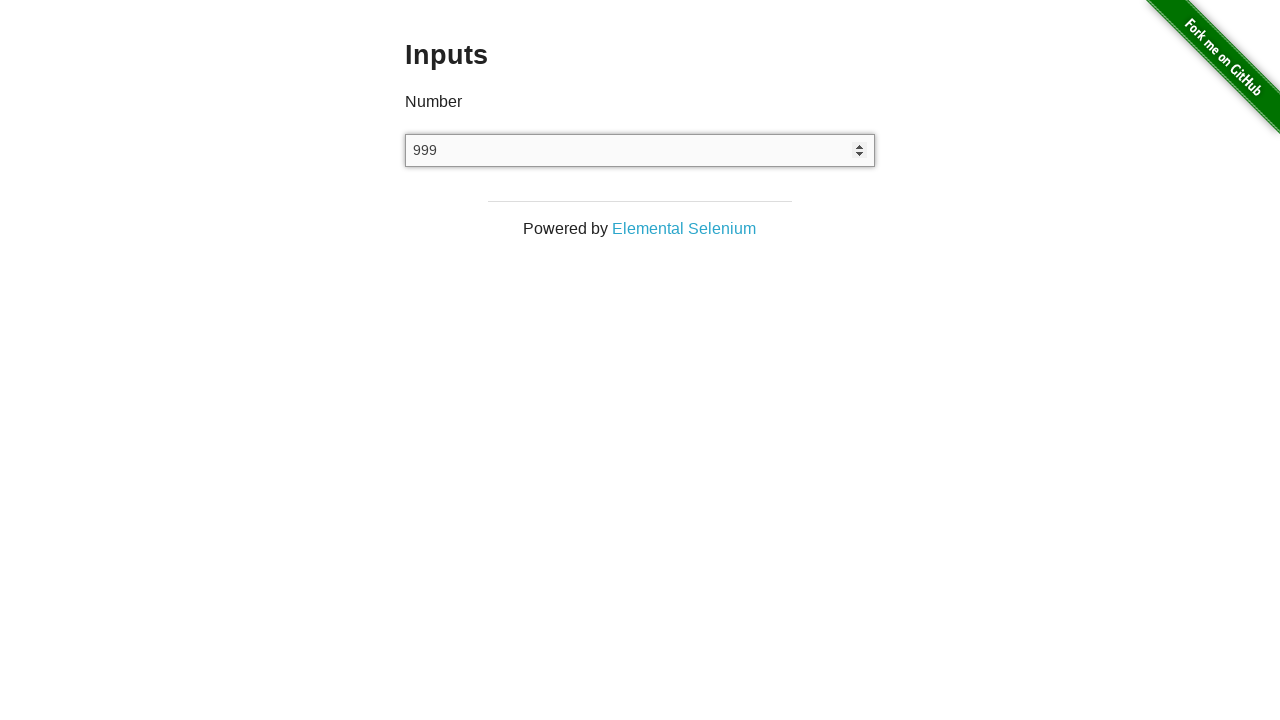